Checks that the "İndirimli Ürünler" (Discounted Products) text is displayed on the homepage

Starting URL: https://tradylinn.com/

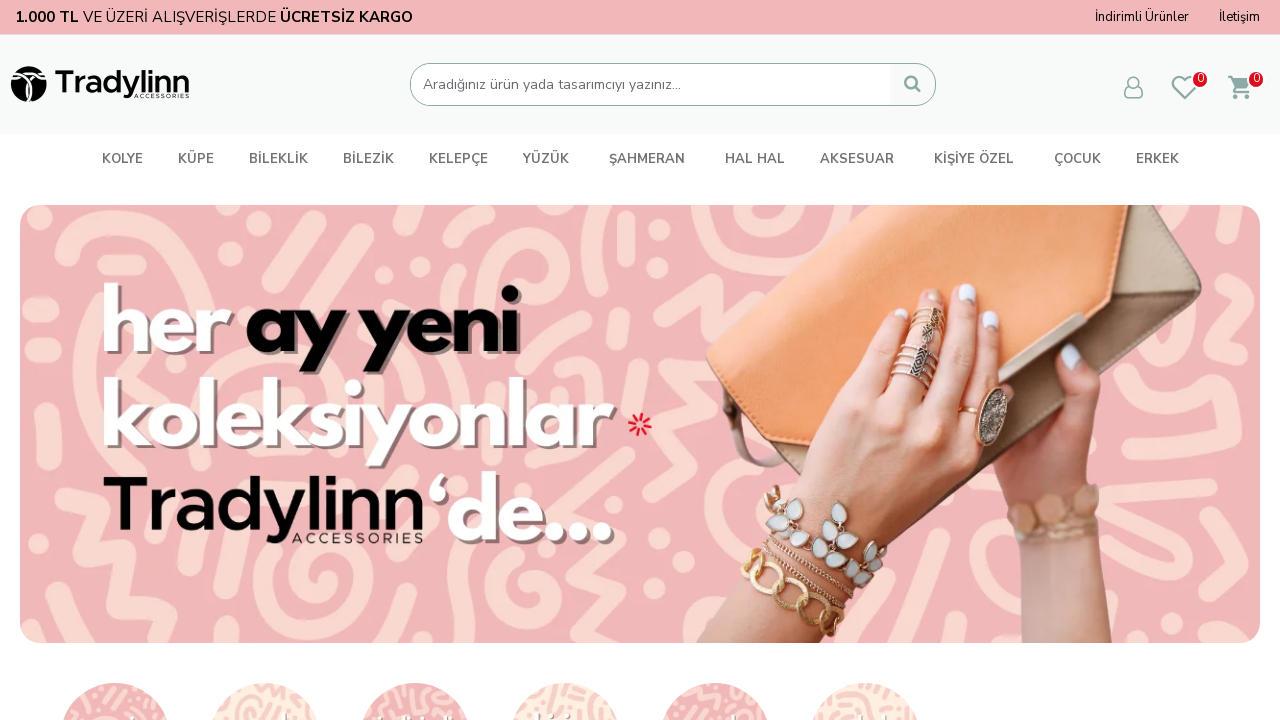

Waited for 'İndirimli Ürünler' text to appear on homepage
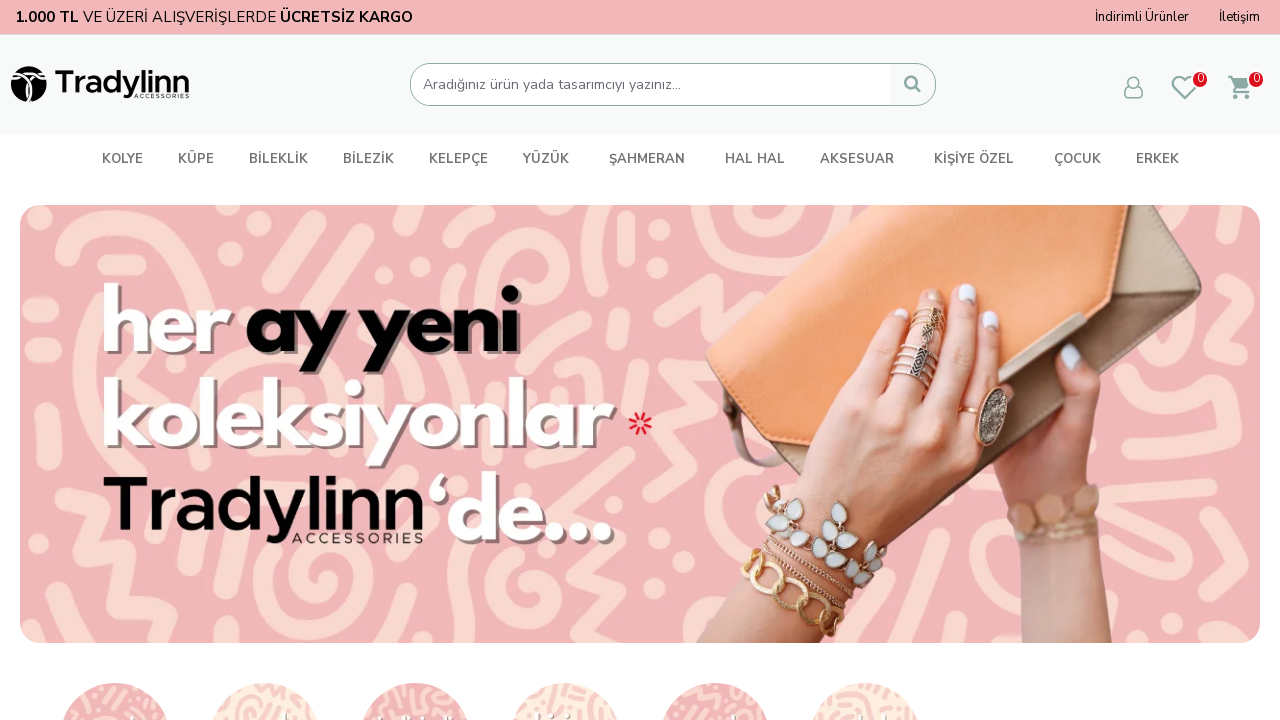

Retrieved text content of 'İndirimli Ürünler' element
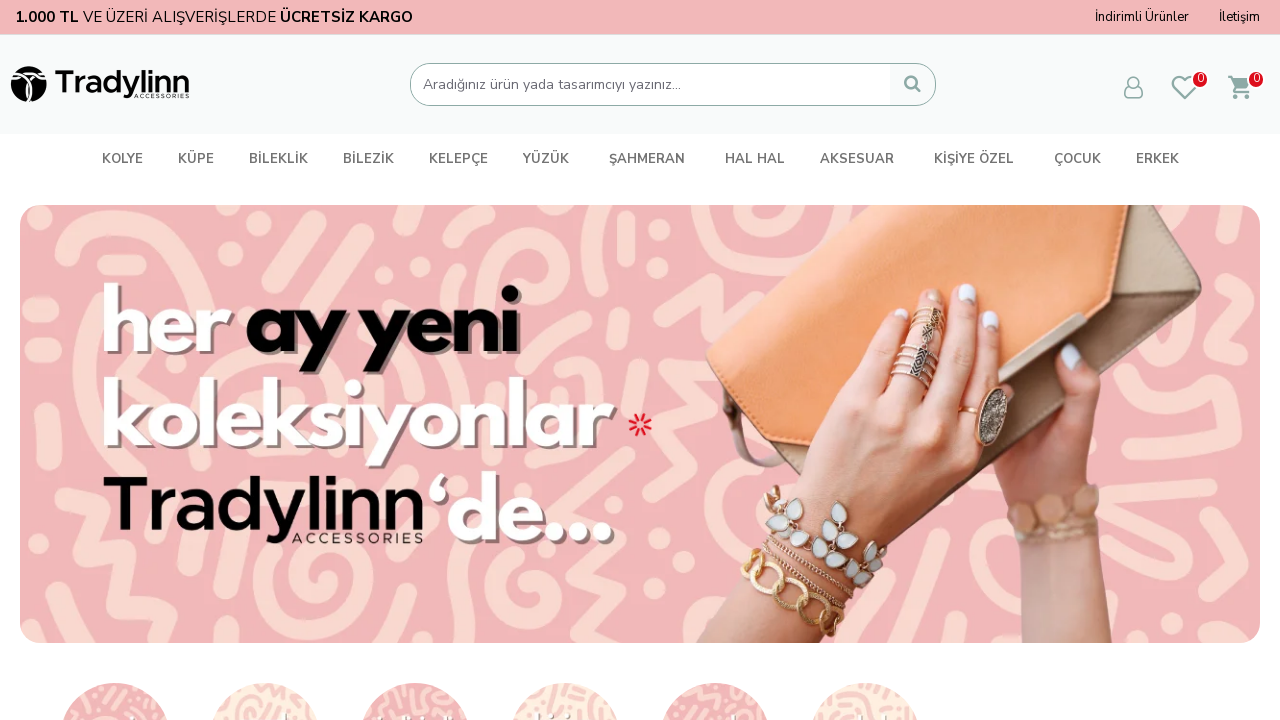

Verified that 'İndirimli Ürünler' text is correctly displayed
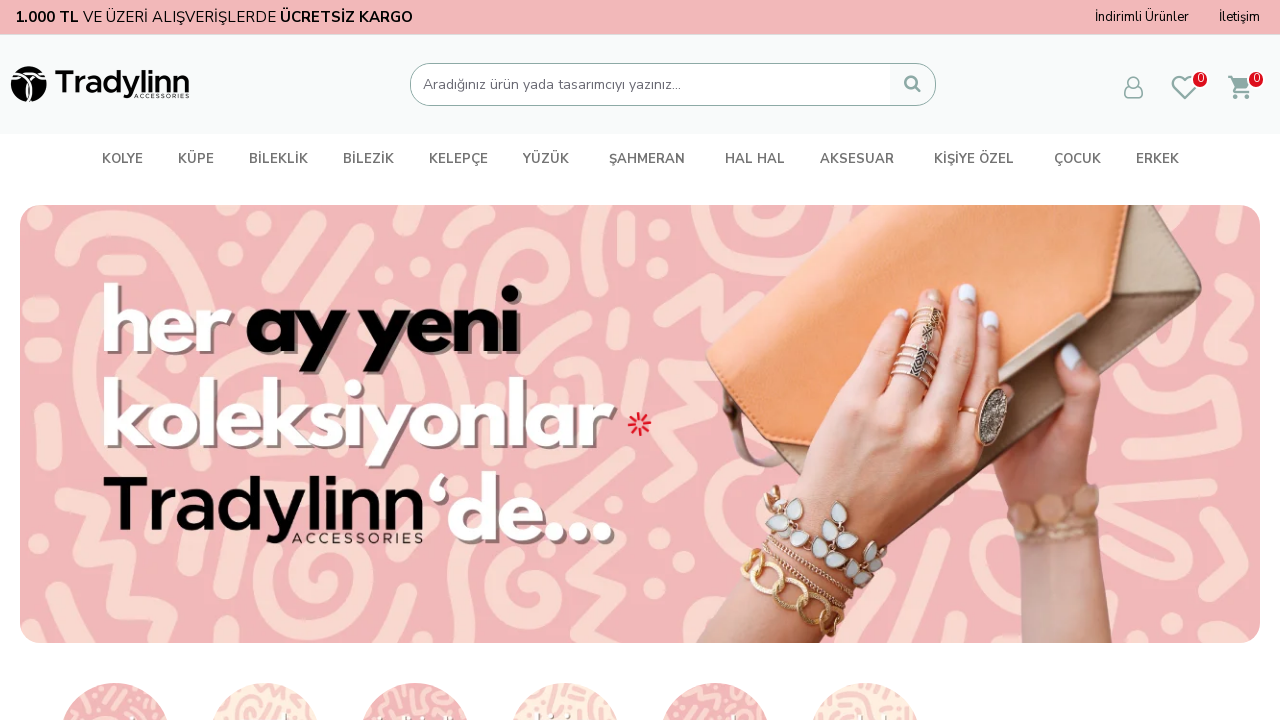

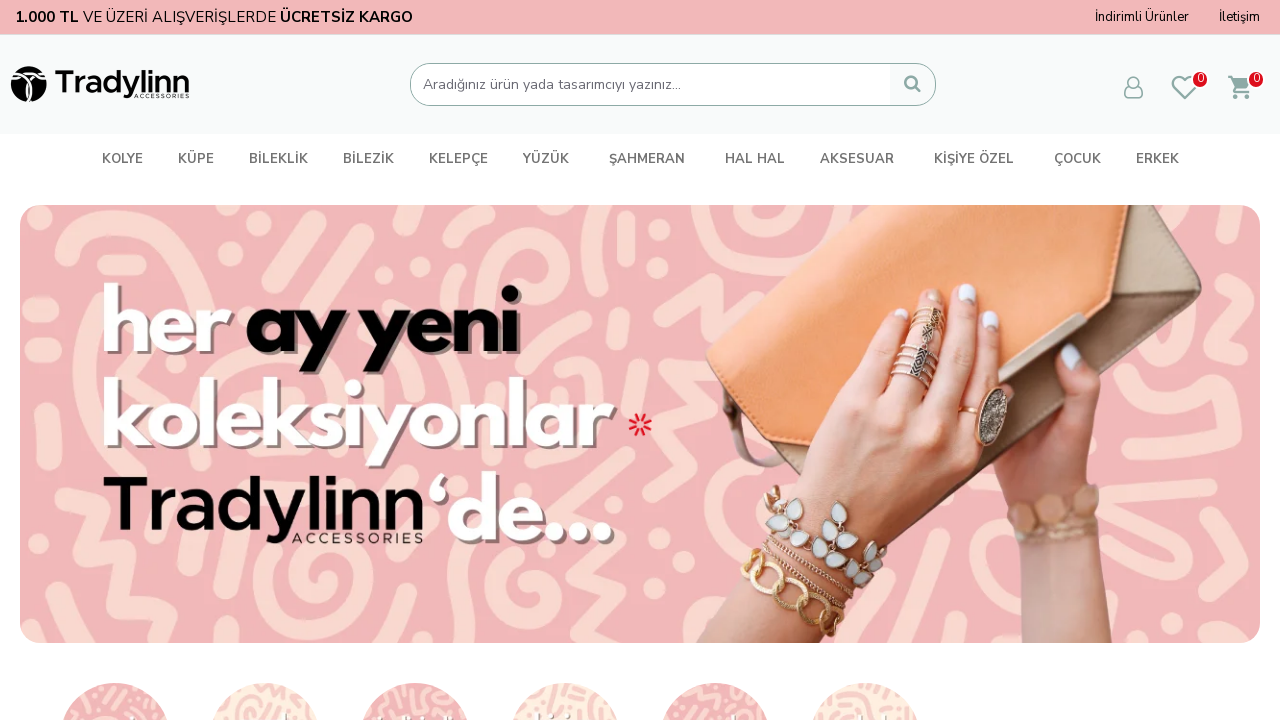